Tests multi-tab navigation by clicking a button to open a new page, switching to the new tab, clicking a button on that page, and verifying the displayed text.

Starting URL: https://erikdark.github.io/QA_autotests_13/

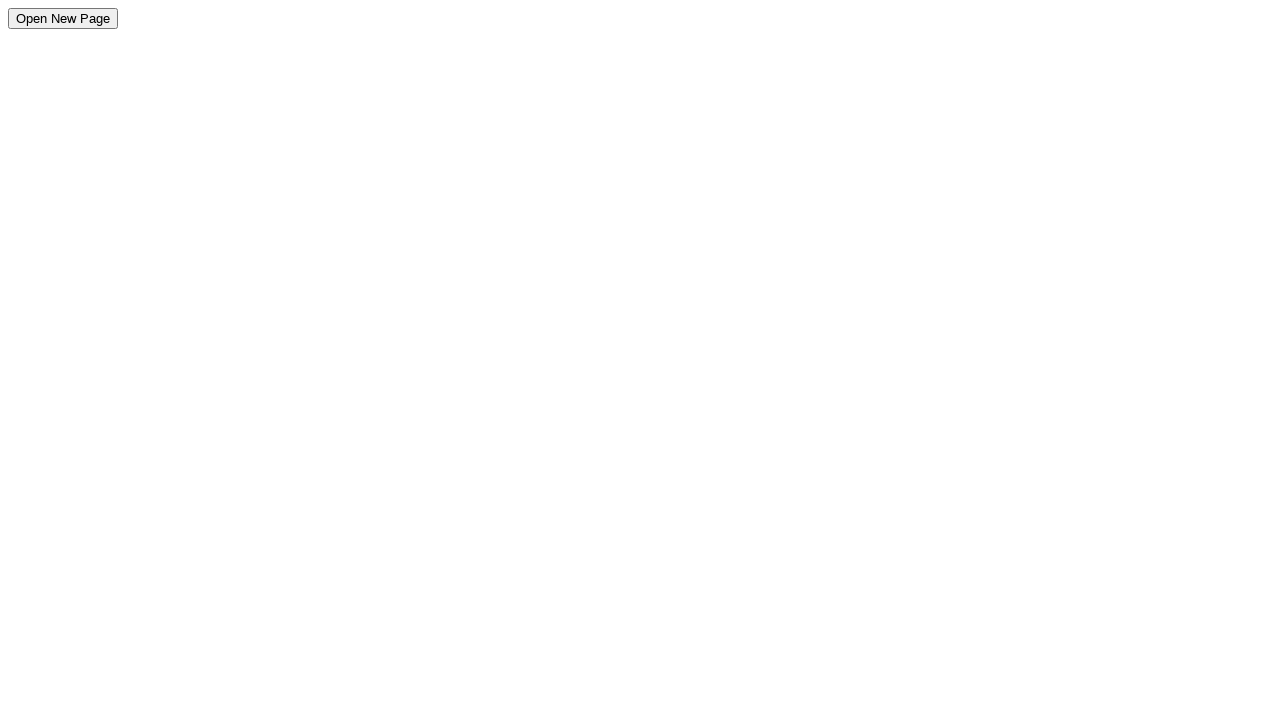

Clicked button to open new page/tab at (63, 18) on #openNewPageBtn
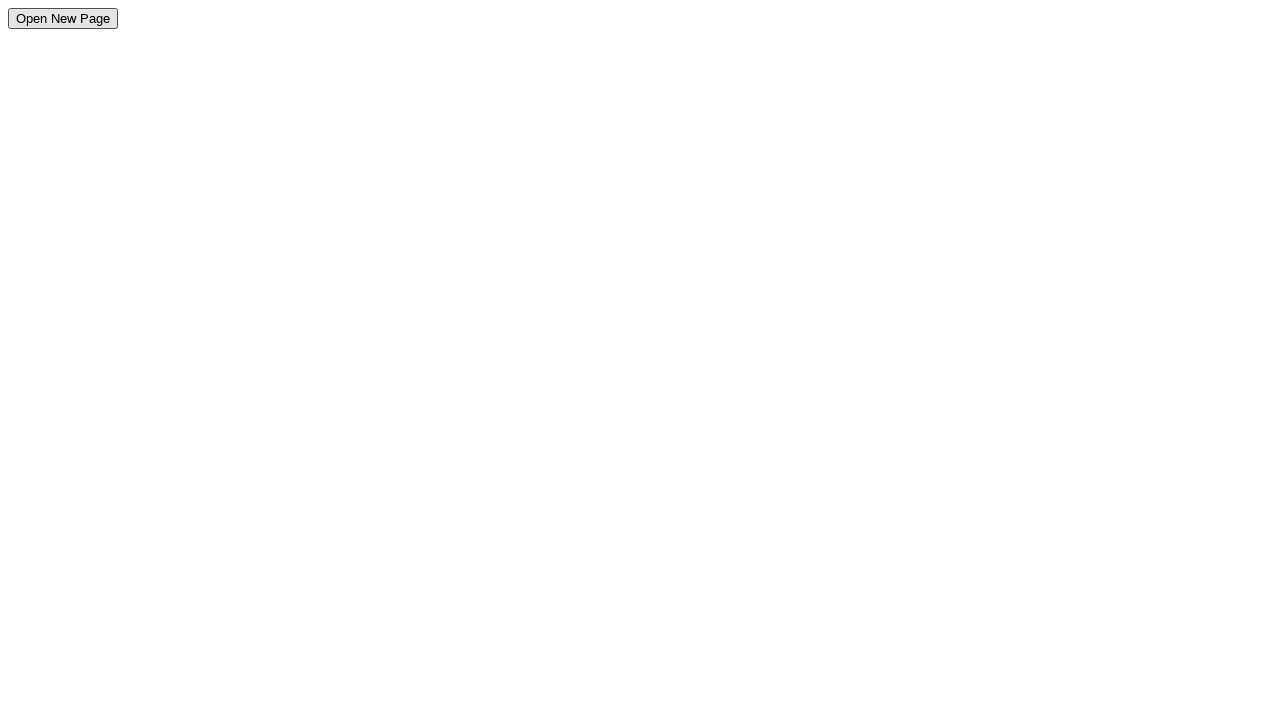

Clicked button and waited for new page to open at (63, 18) on #openNewPageBtn
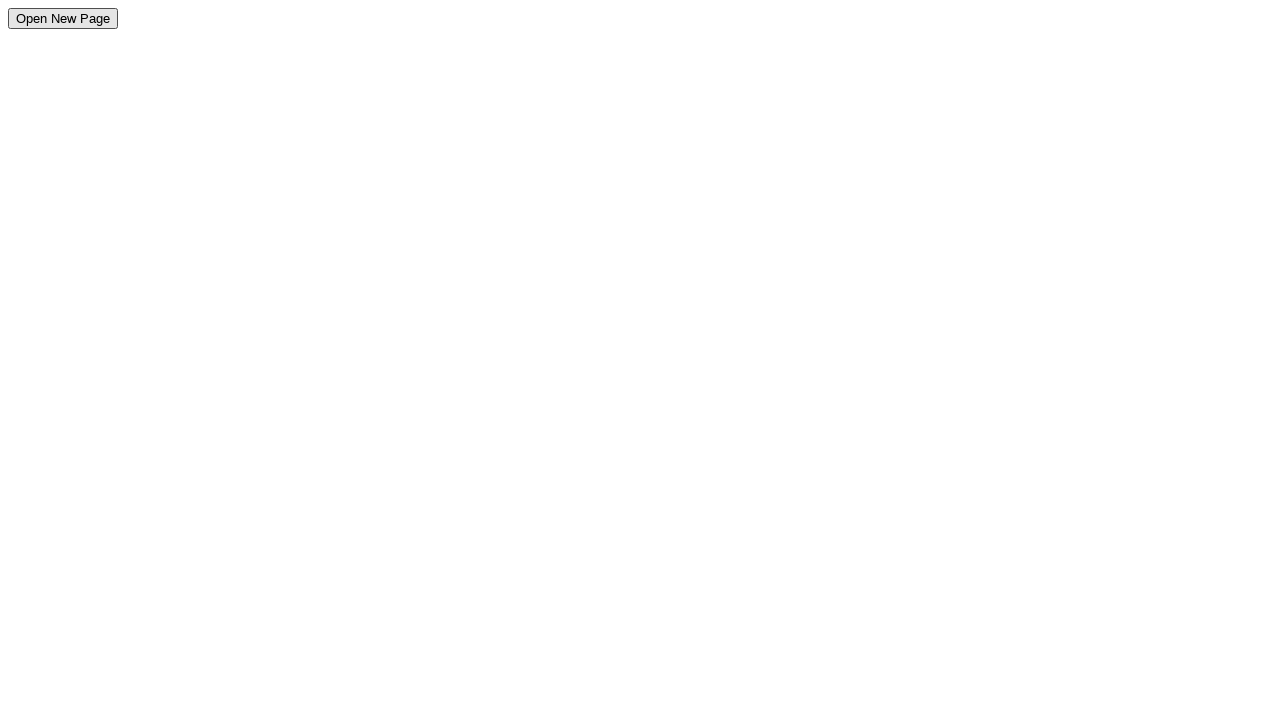

Captured new page/tab reference
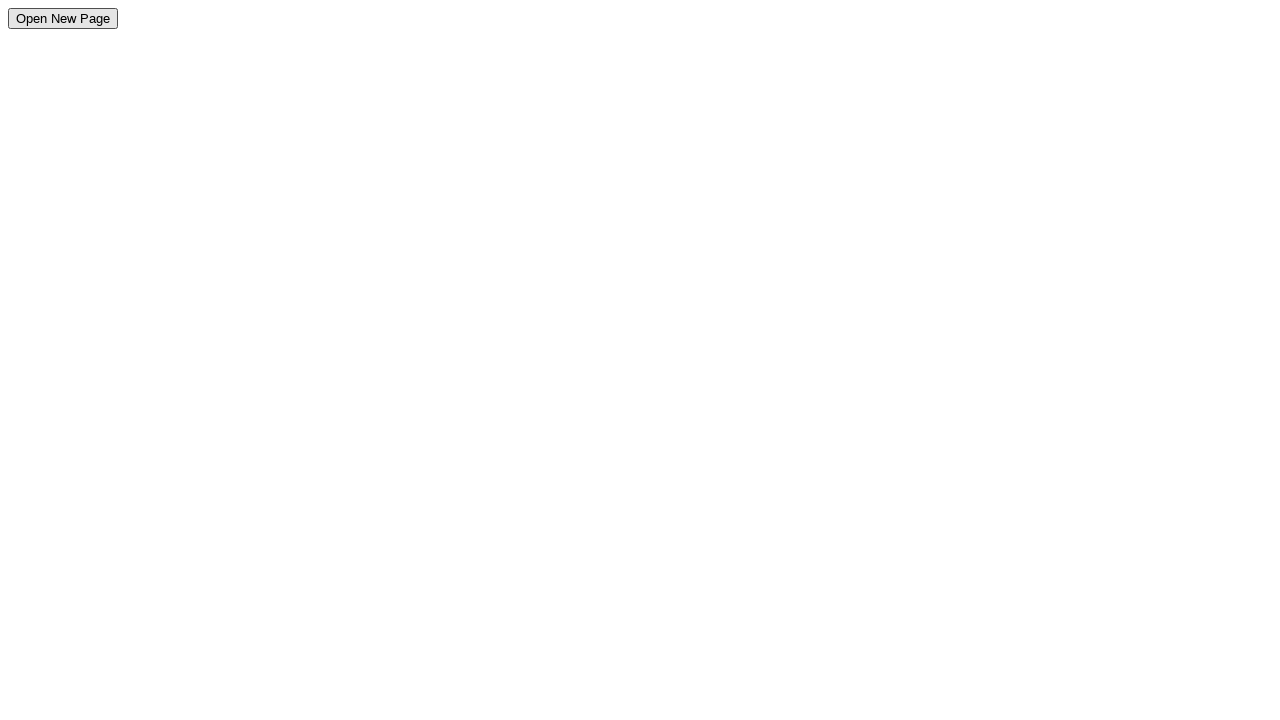

New page loaded successfully
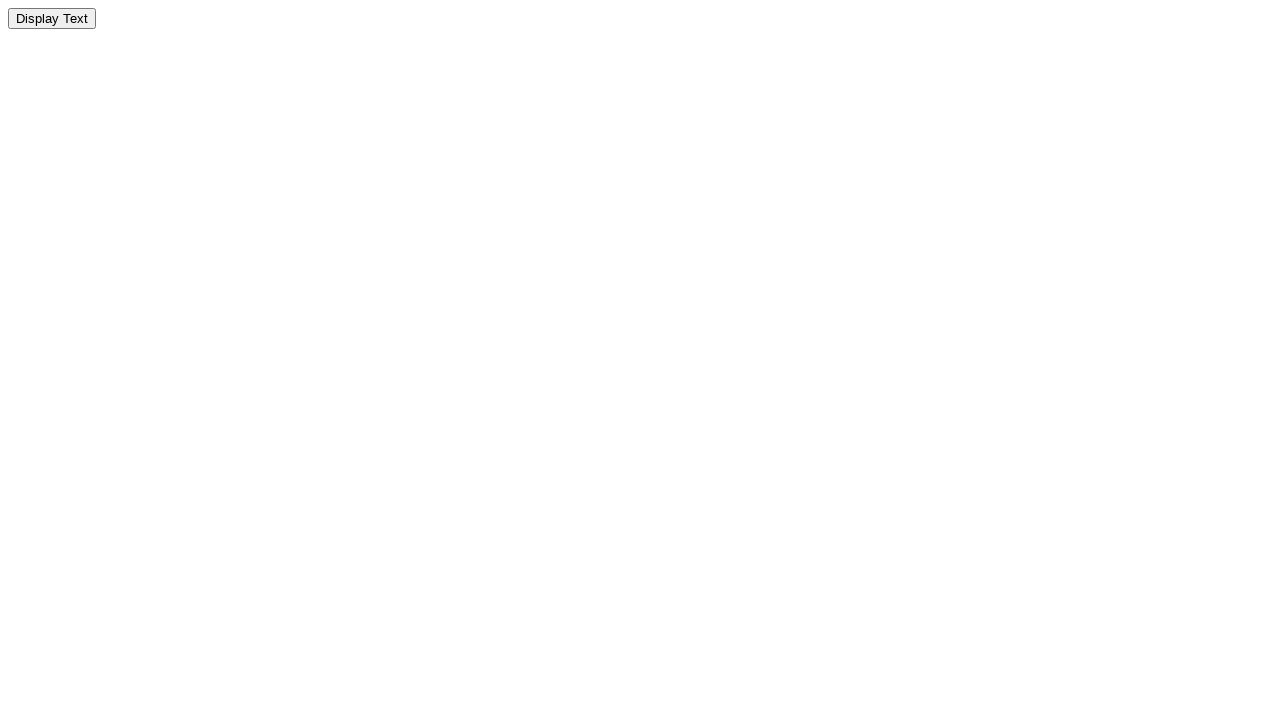

Clicked button on new page to display text at (52, 18) on #displayTextBtn
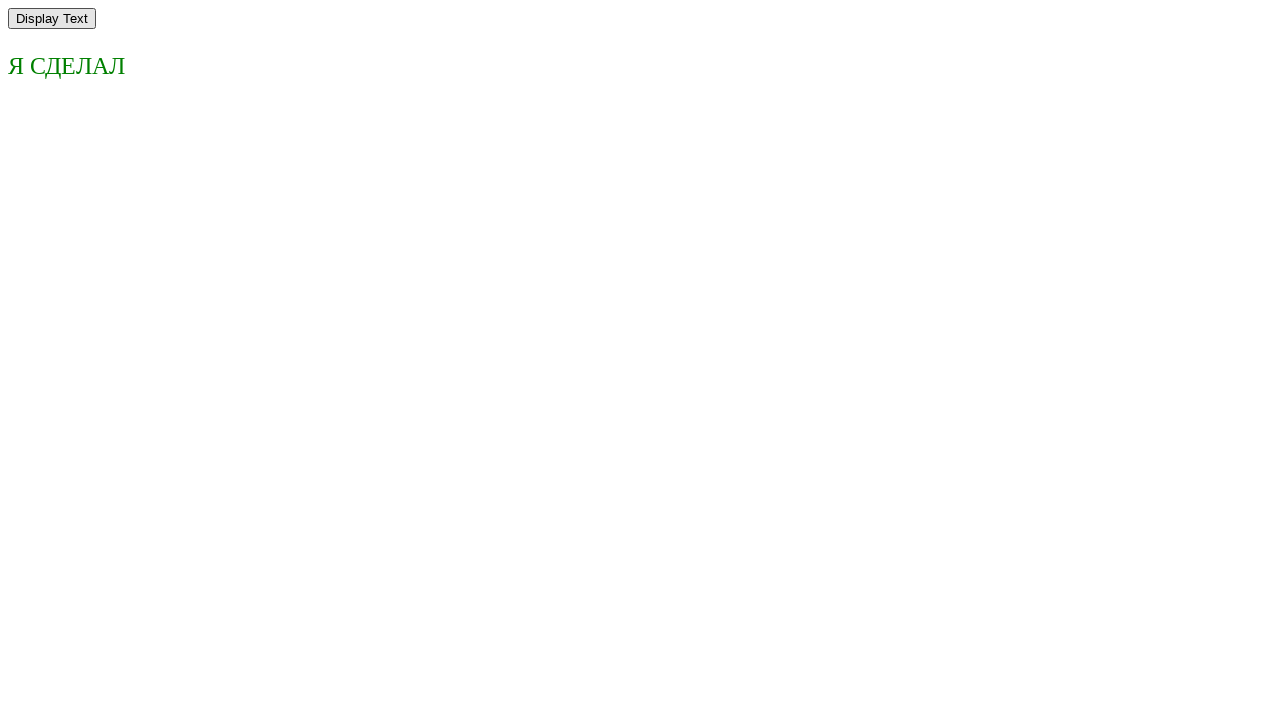

Message text element loaded and visible
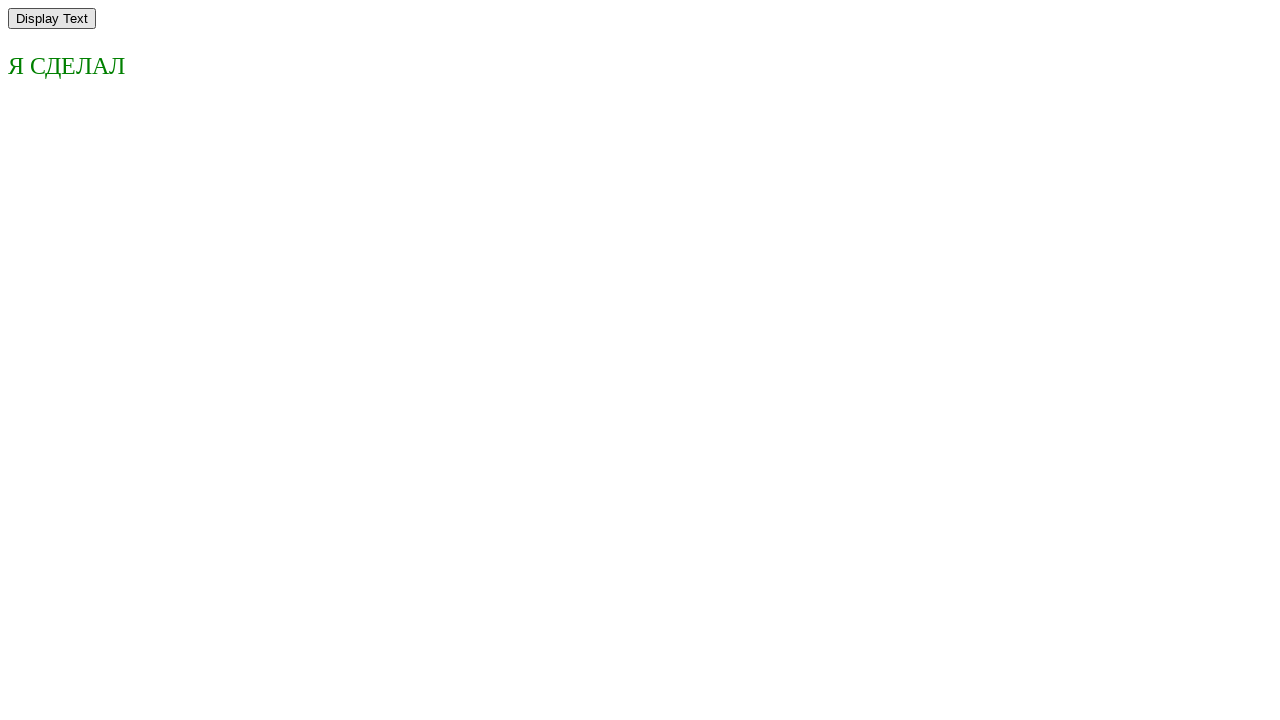

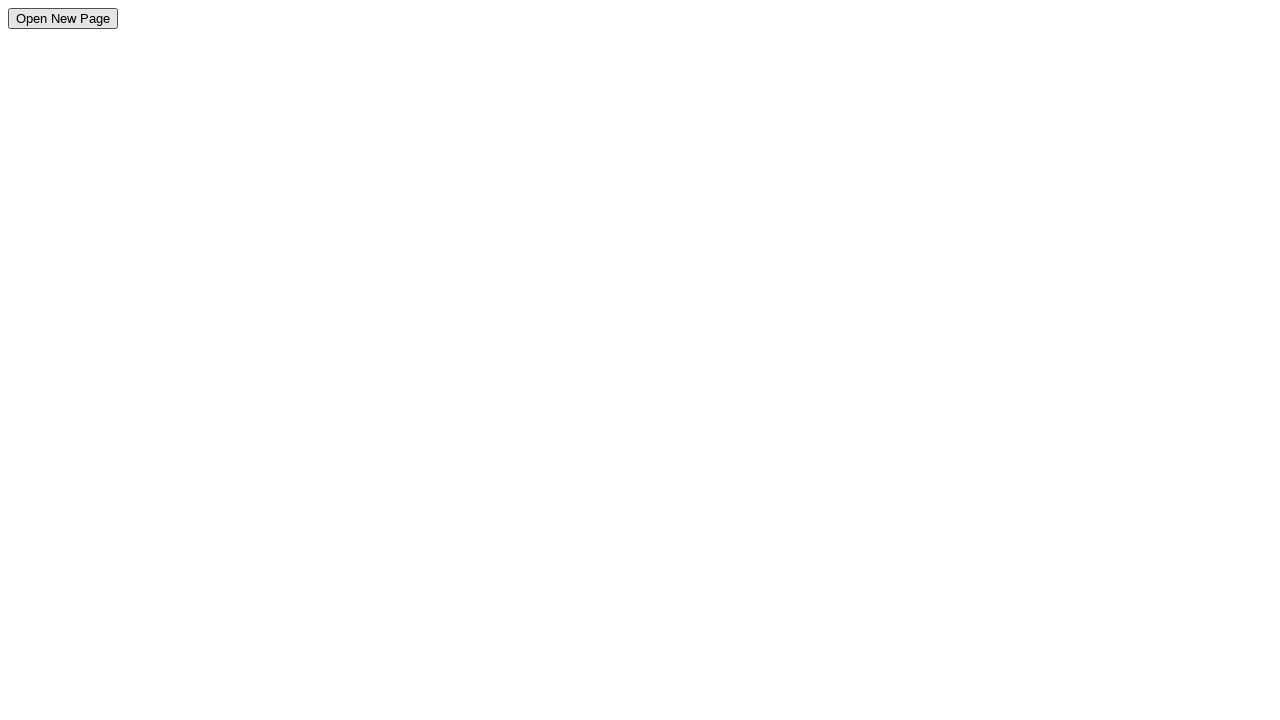